Tests prompt dialog by clicking button, entering text into the prompt, and accepting it

Starting URL: https://demoqa.com/alerts

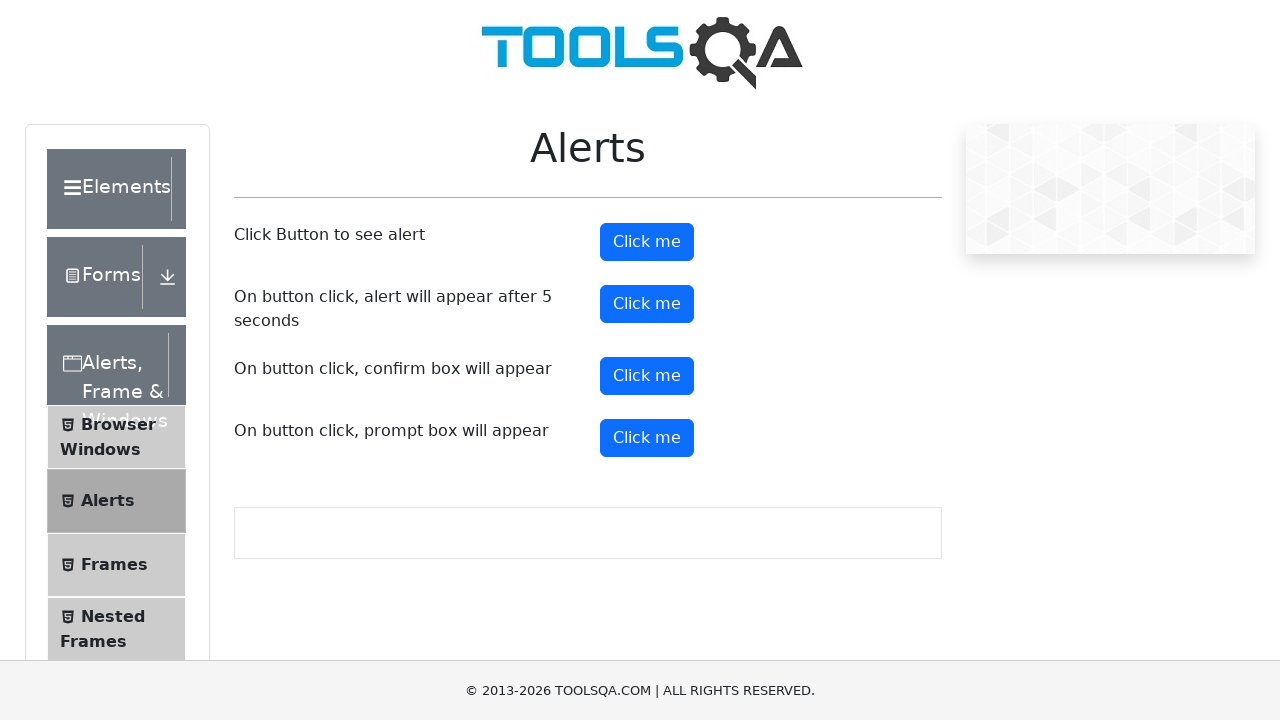

Scrolled down 300 pixels to make button visible
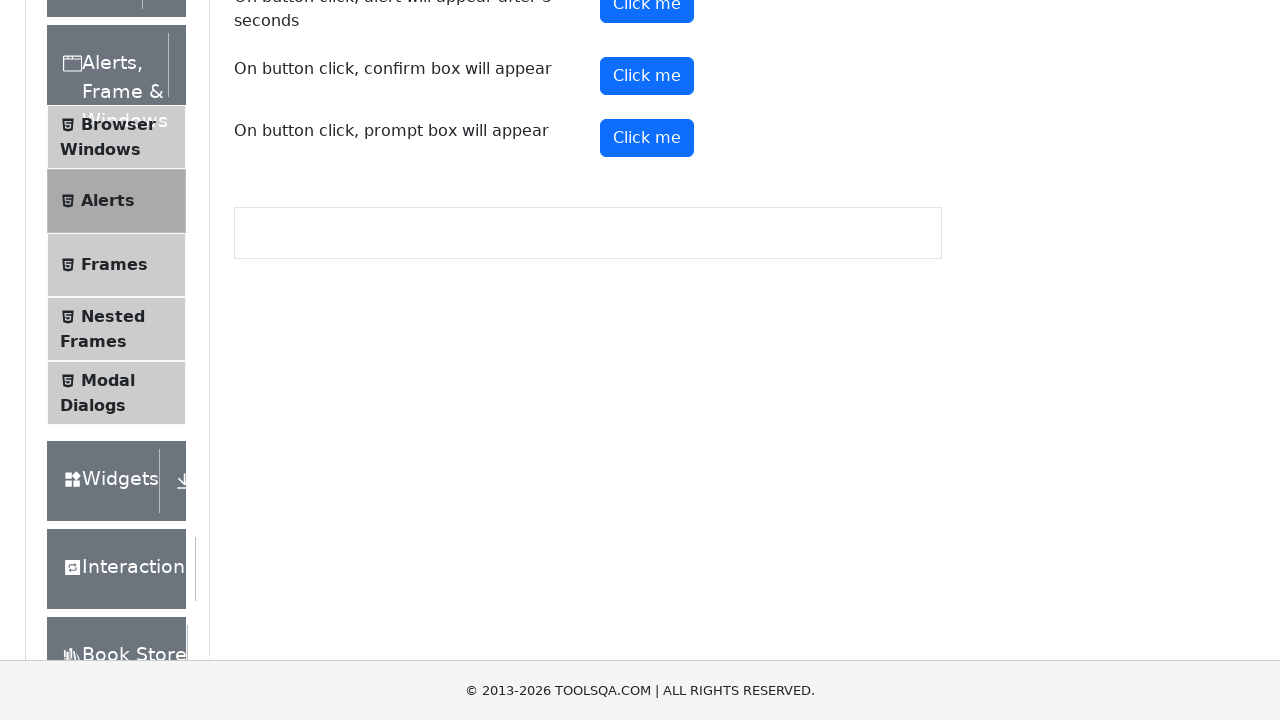

Clicked the fourth 'Click me' button to trigger prompt dialog at (647, 138) on (//button[text()='Click me'])[4]
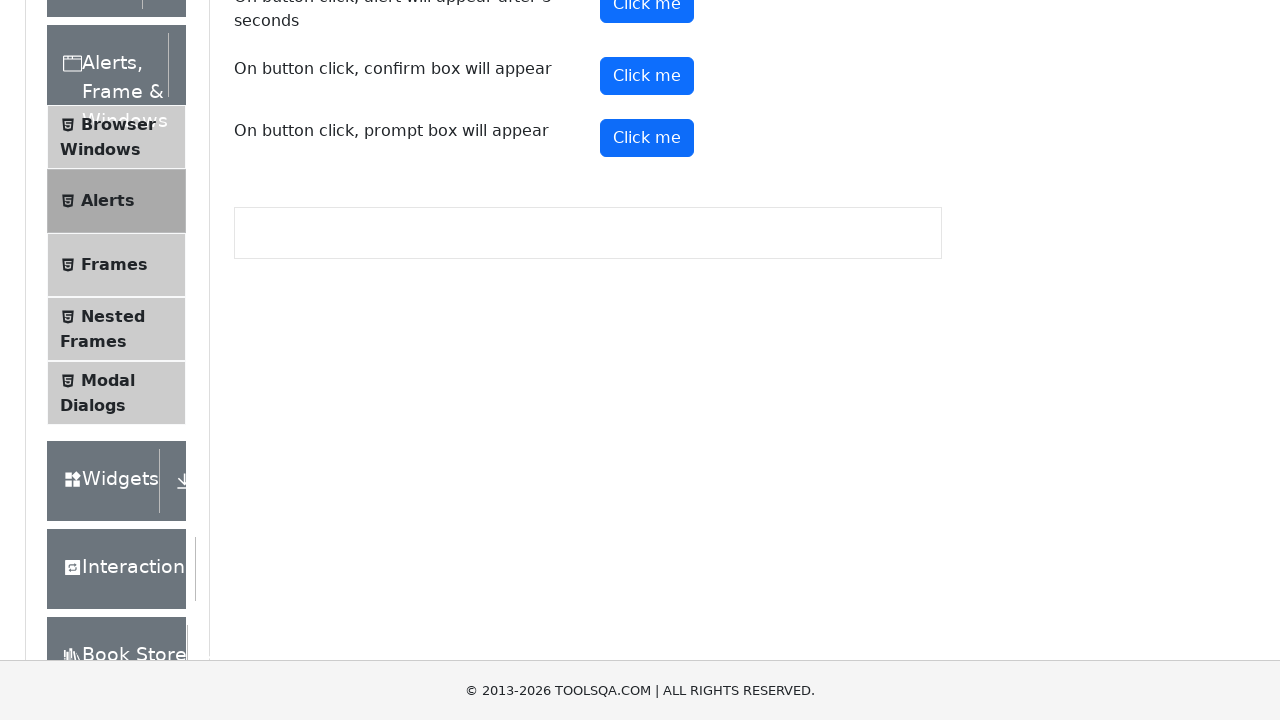

Set up dialog event handler for prompt
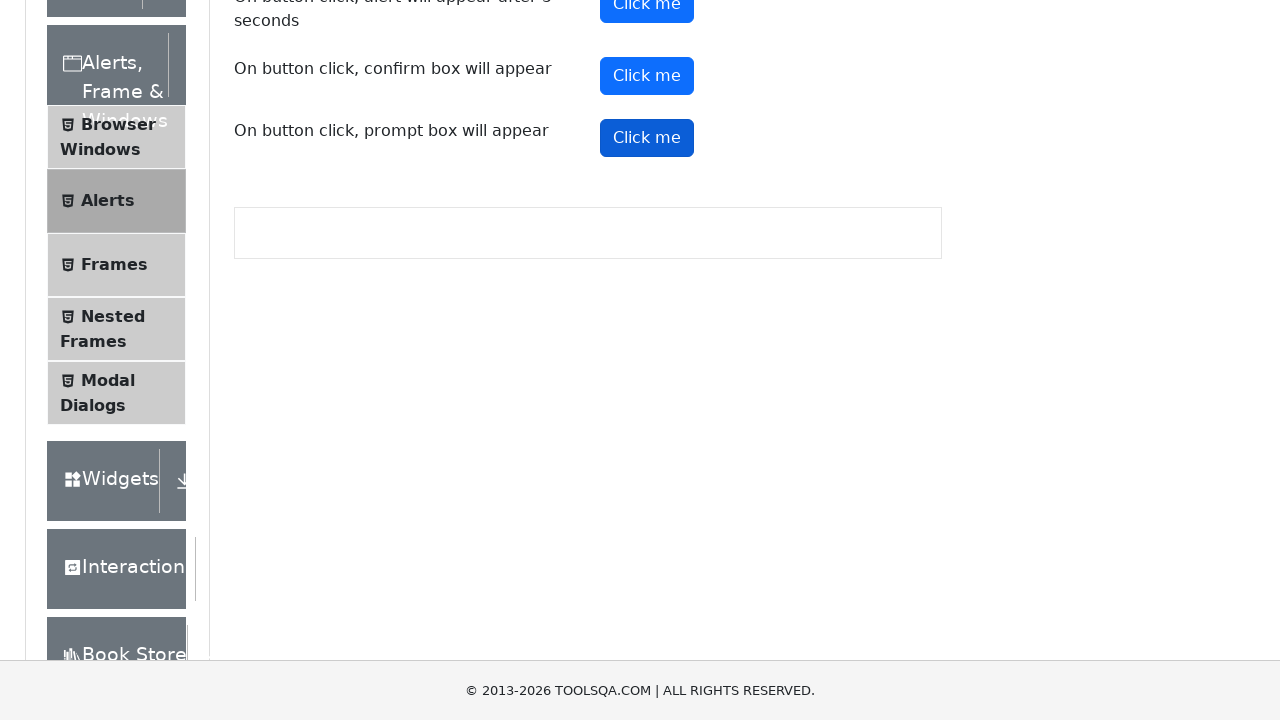

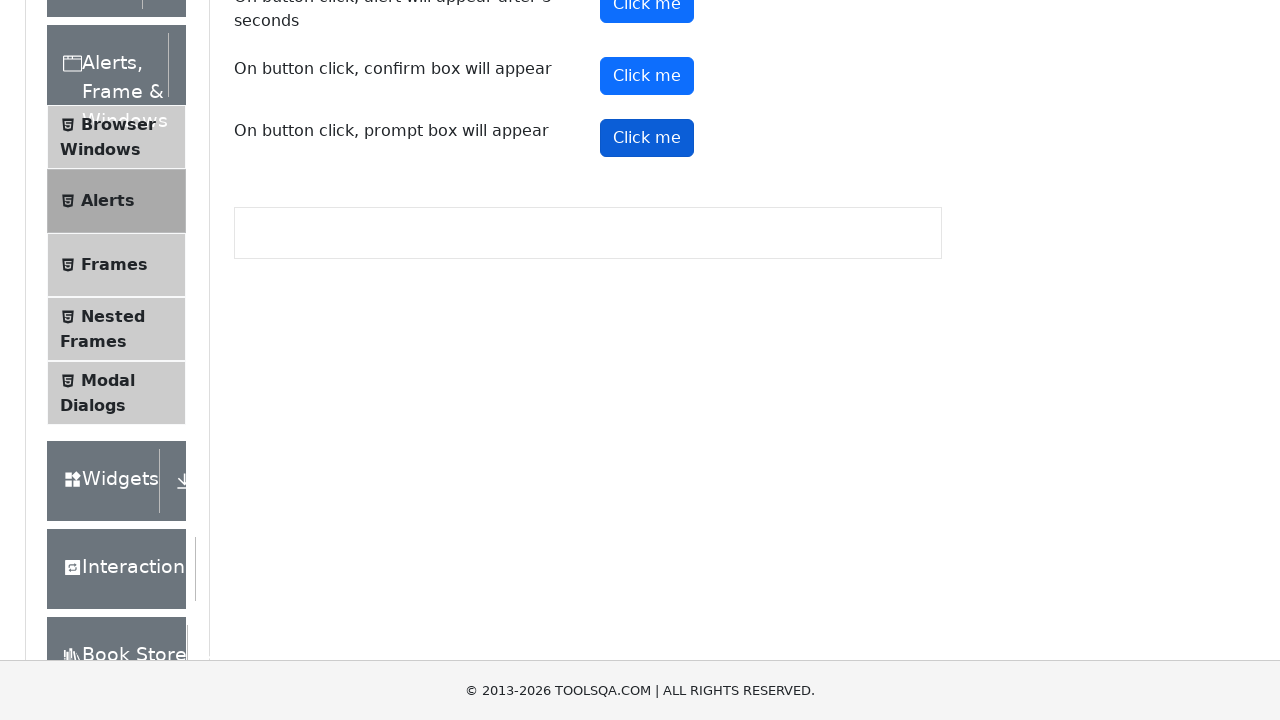